Tests checkbox functionality by clicking on an unchecked checkbox and verifying it becomes checked.

Starting URL: https://www.selenium.dev/selenium/web/web-form.html

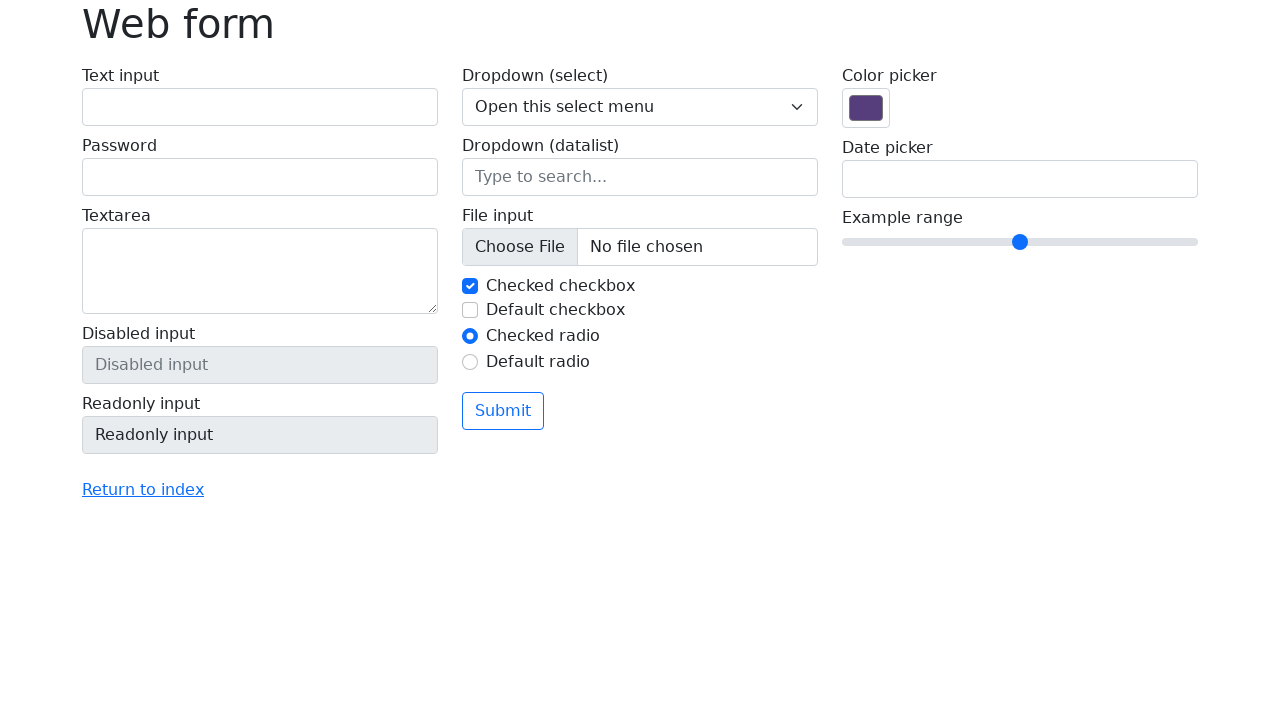

Navigated to Selenium web form test page
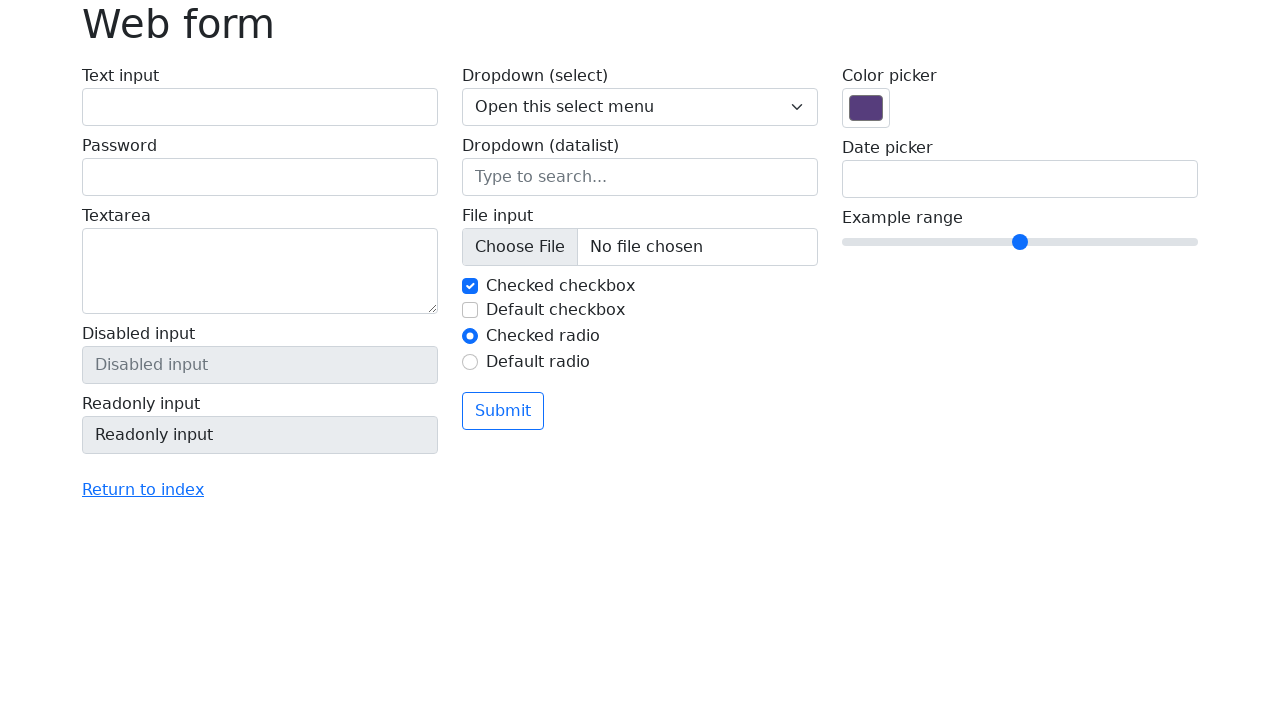

Clicked on unchecked checkbox #my-check-2 at (470, 310) on #my-check-2
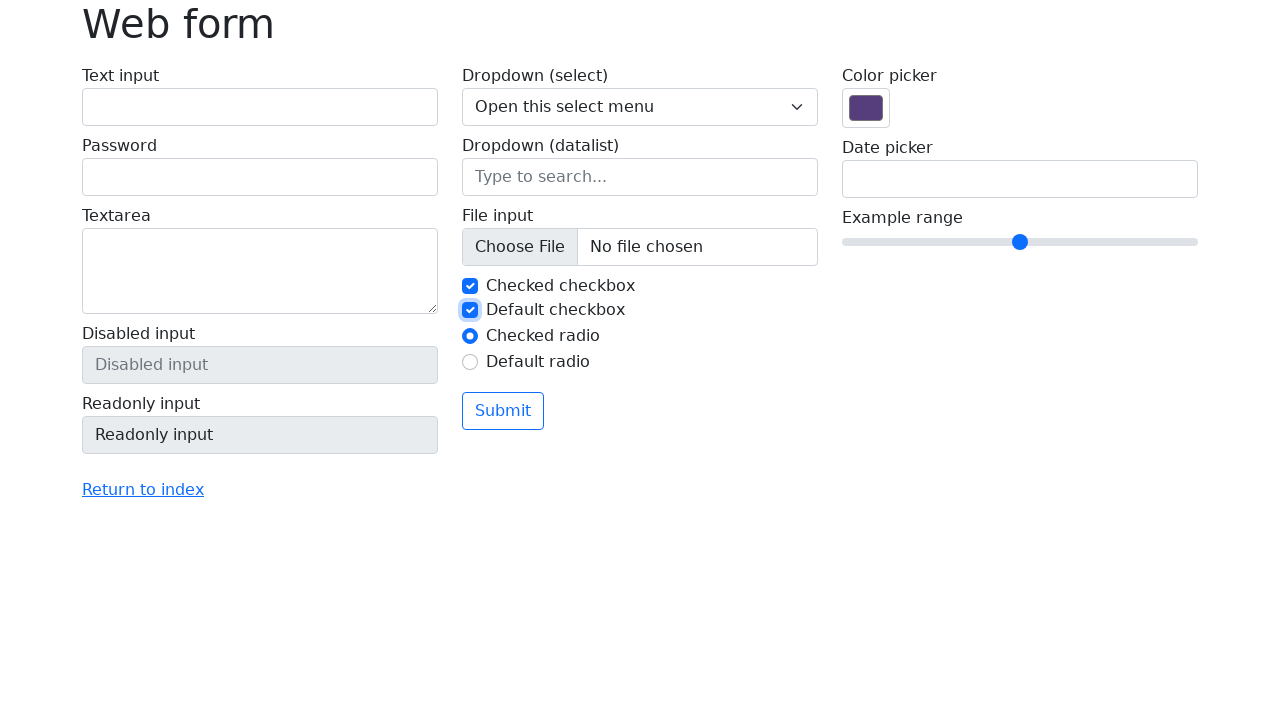

Verified checkbox #my-check-2 is now checked
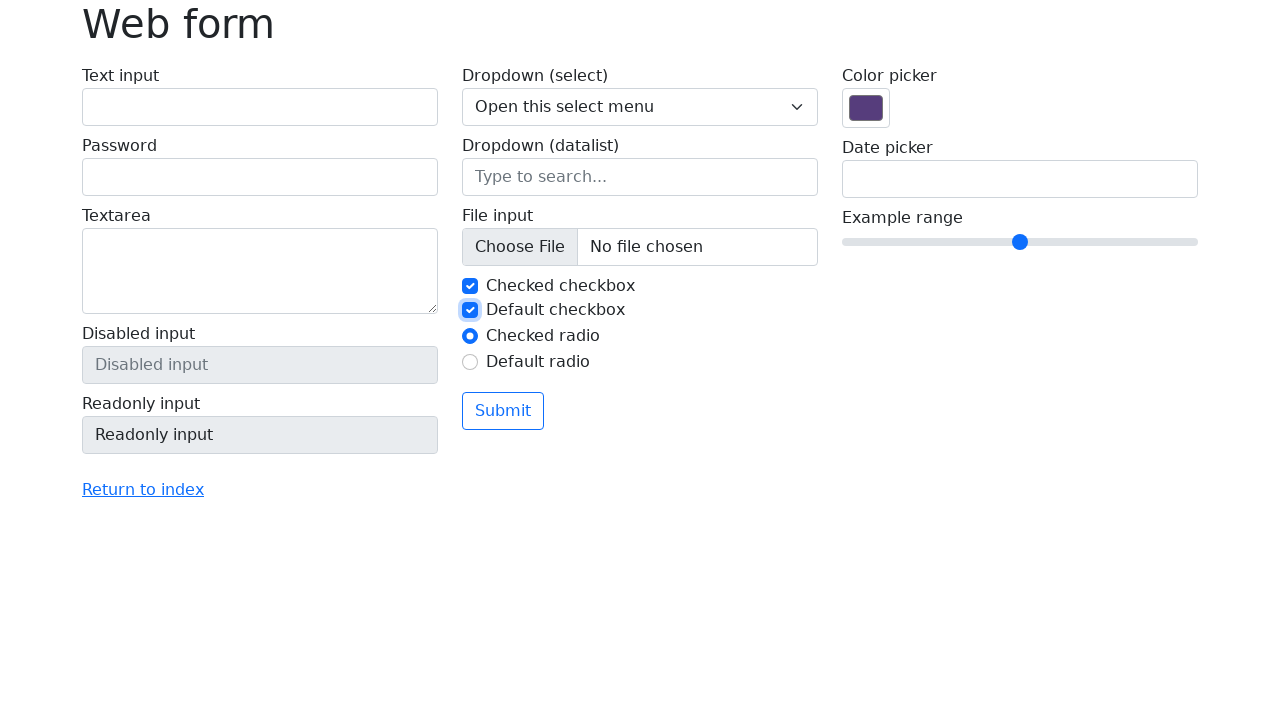

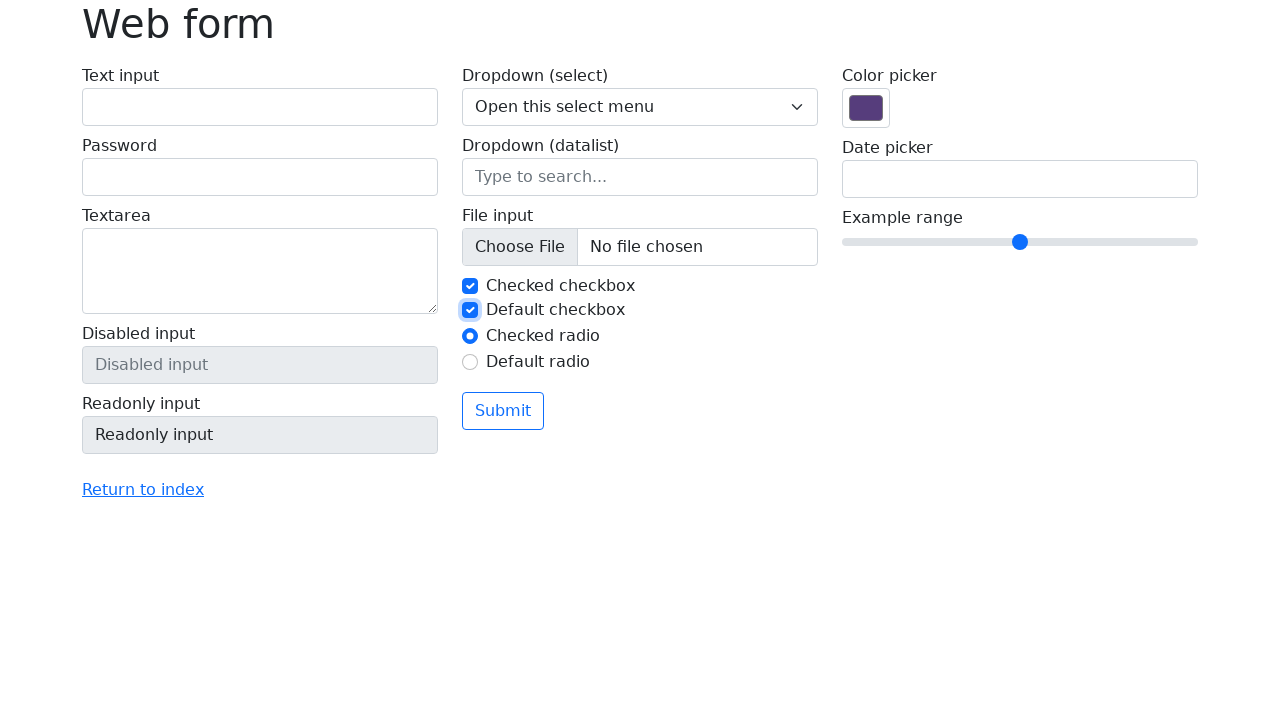